Navigates to unityverseacademy.com and verifies the URL contains "unity"

Starting URL: https://www.unityverseacademy.com

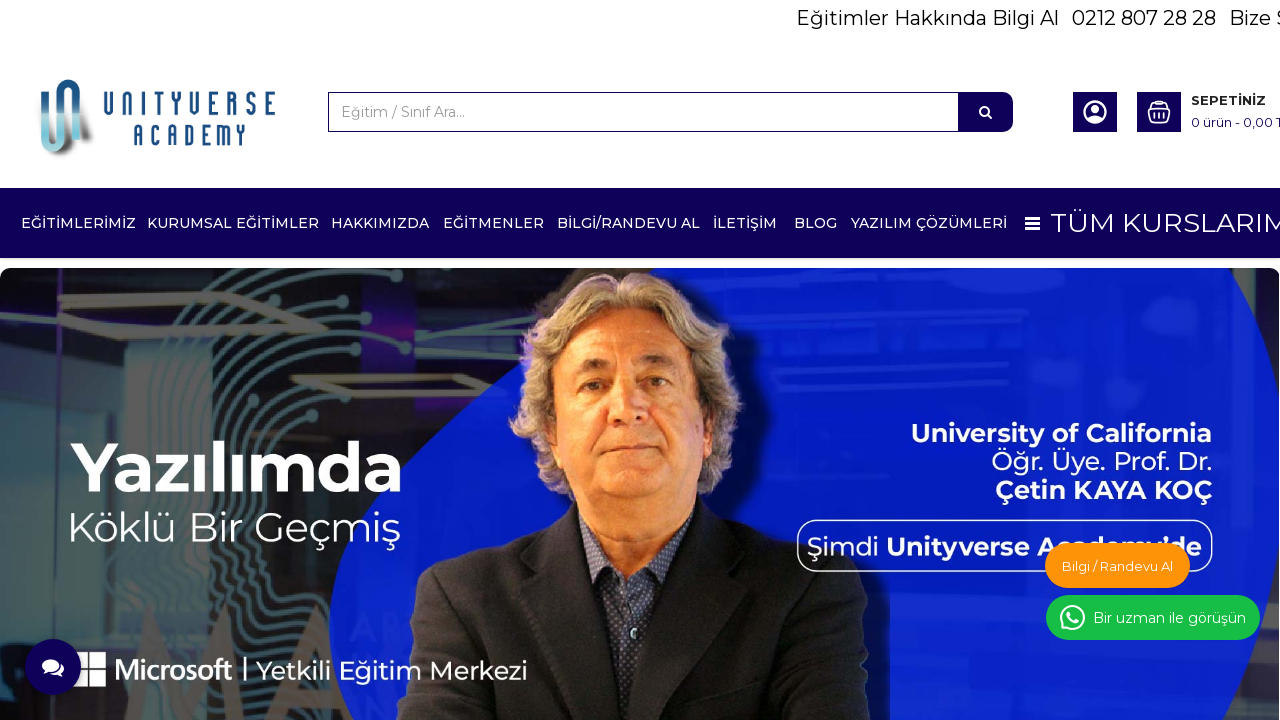

Navigated to https://www.unityverseacademy.com
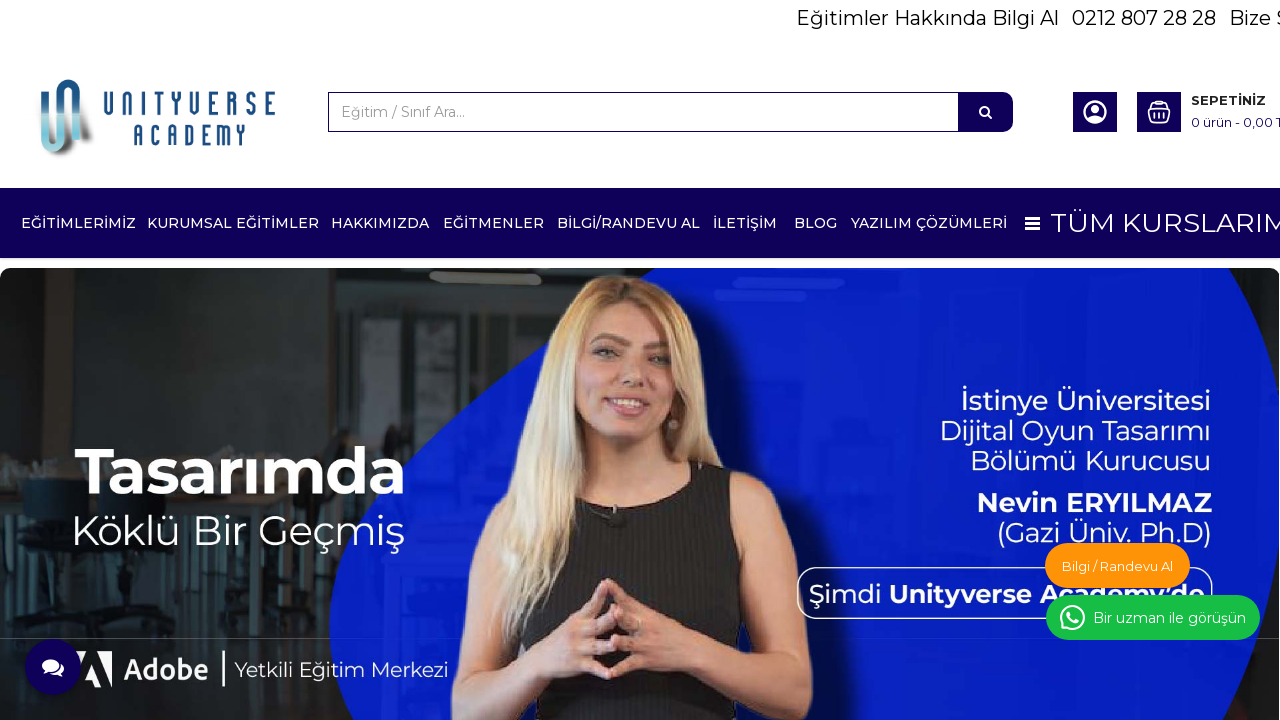

Retrieved current URL
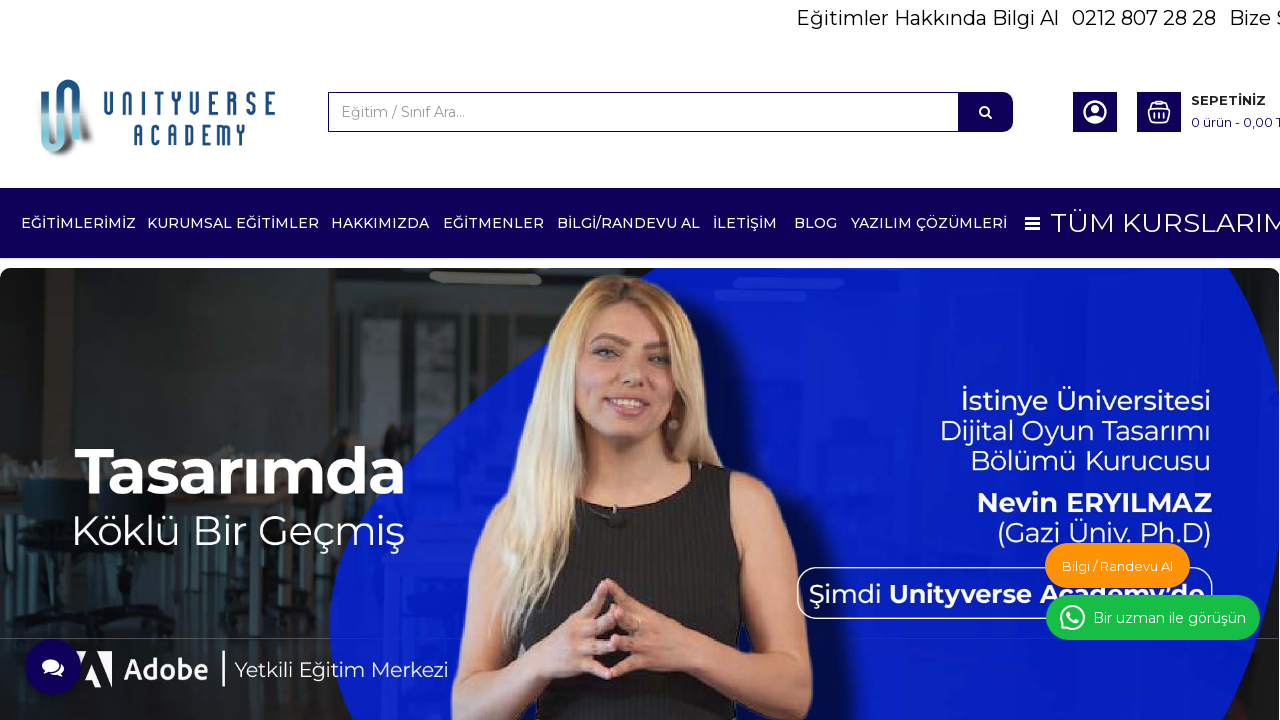

Verified URL contains 'unity'
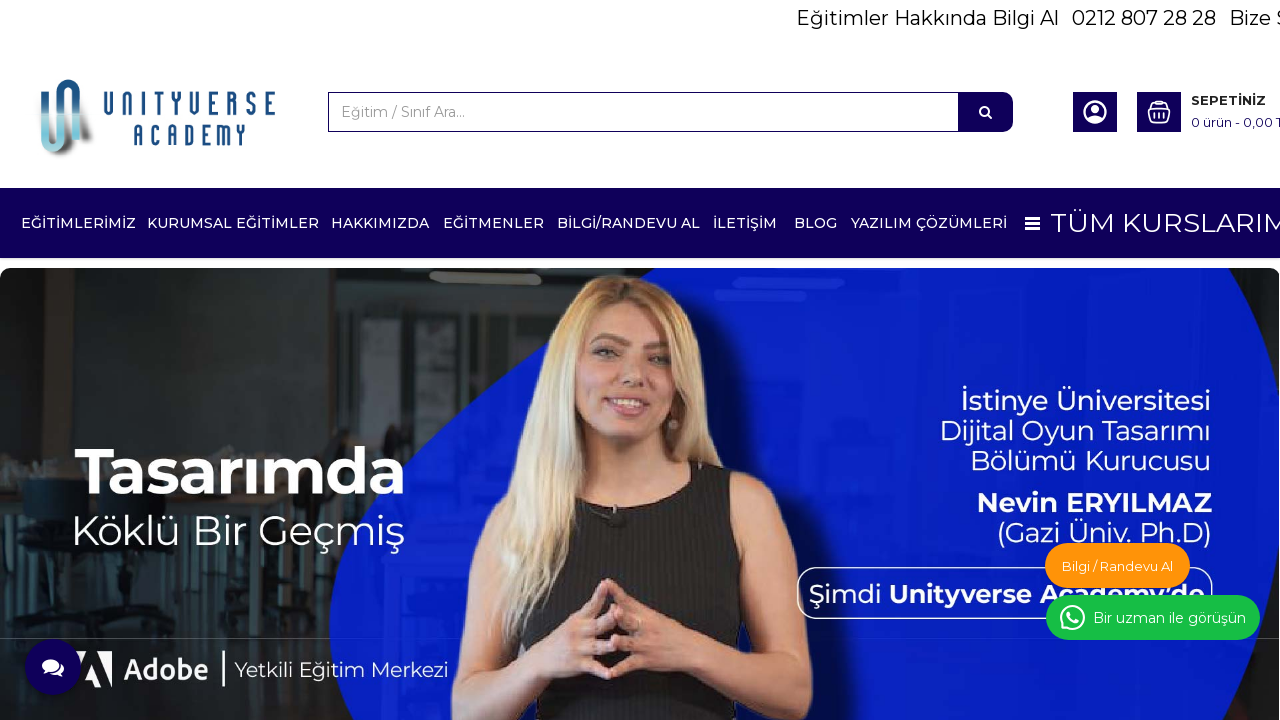

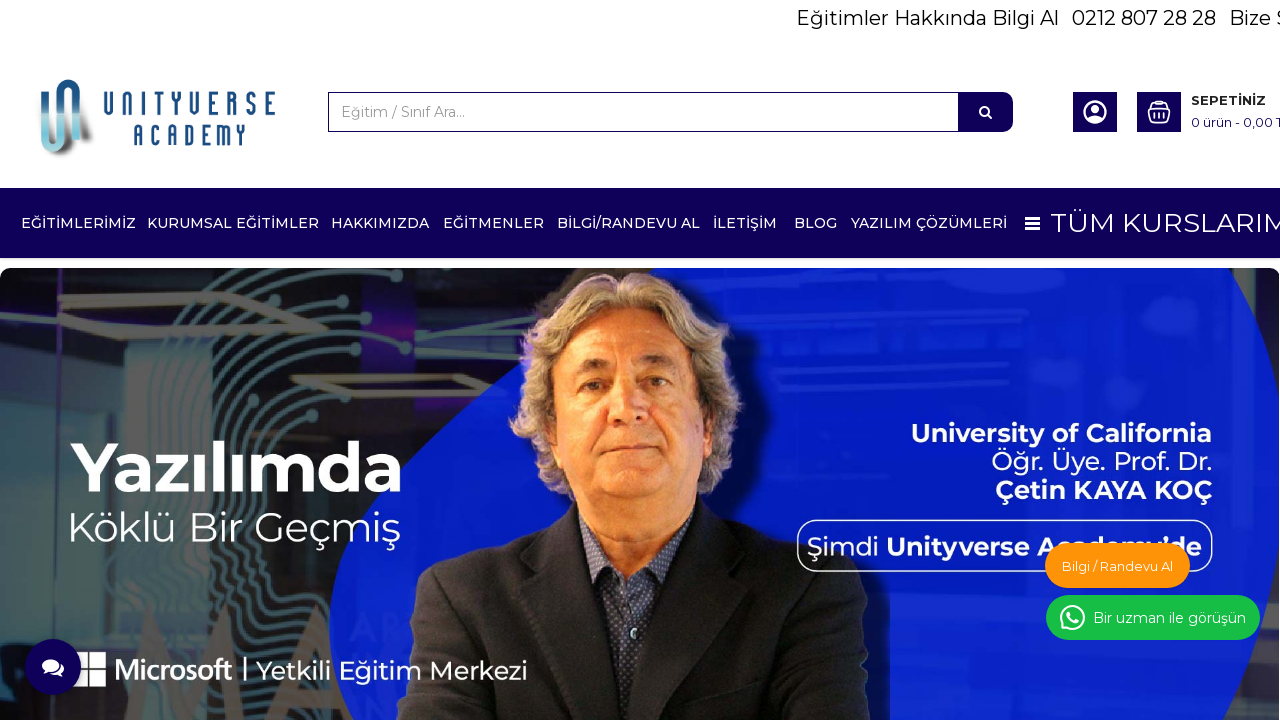